Tests dropdown functionality by verifying the default selected option, then selecting Option 1 and Option 2 while verifying each selection is correctly applied.

Starting URL: https://theinternet.przyklady.javastart.pl/dropdown

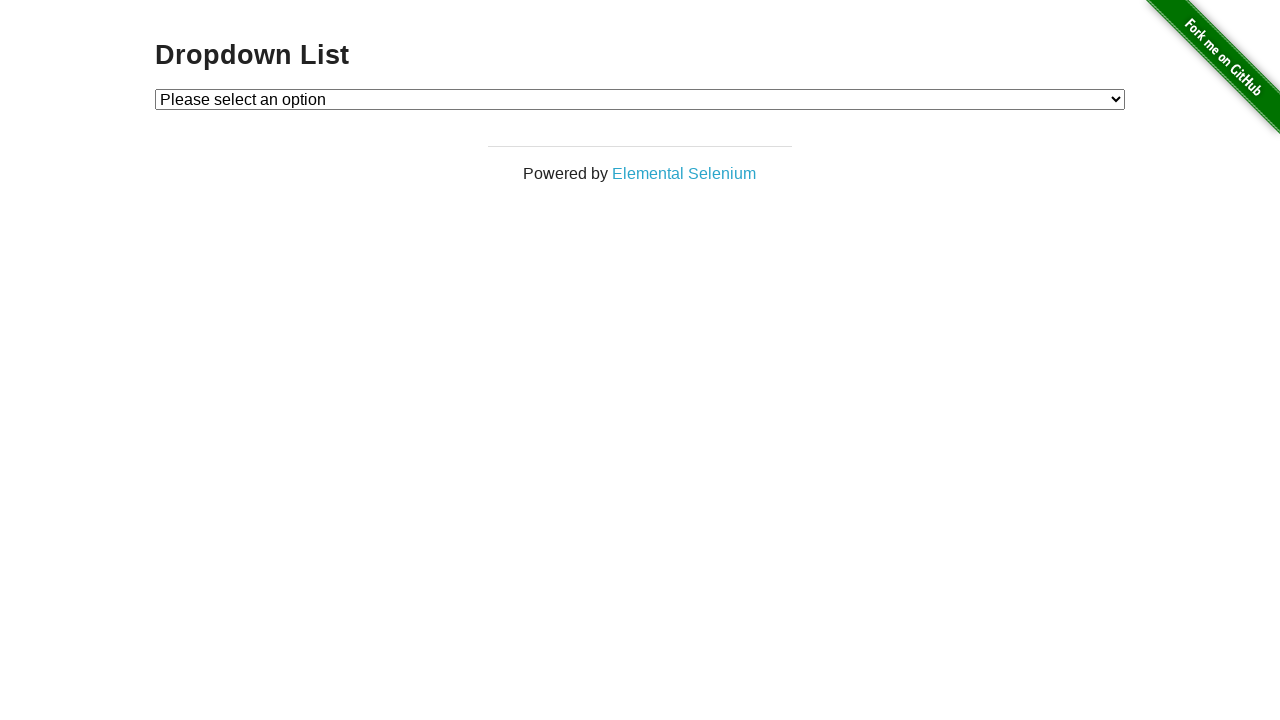

Located dropdown element
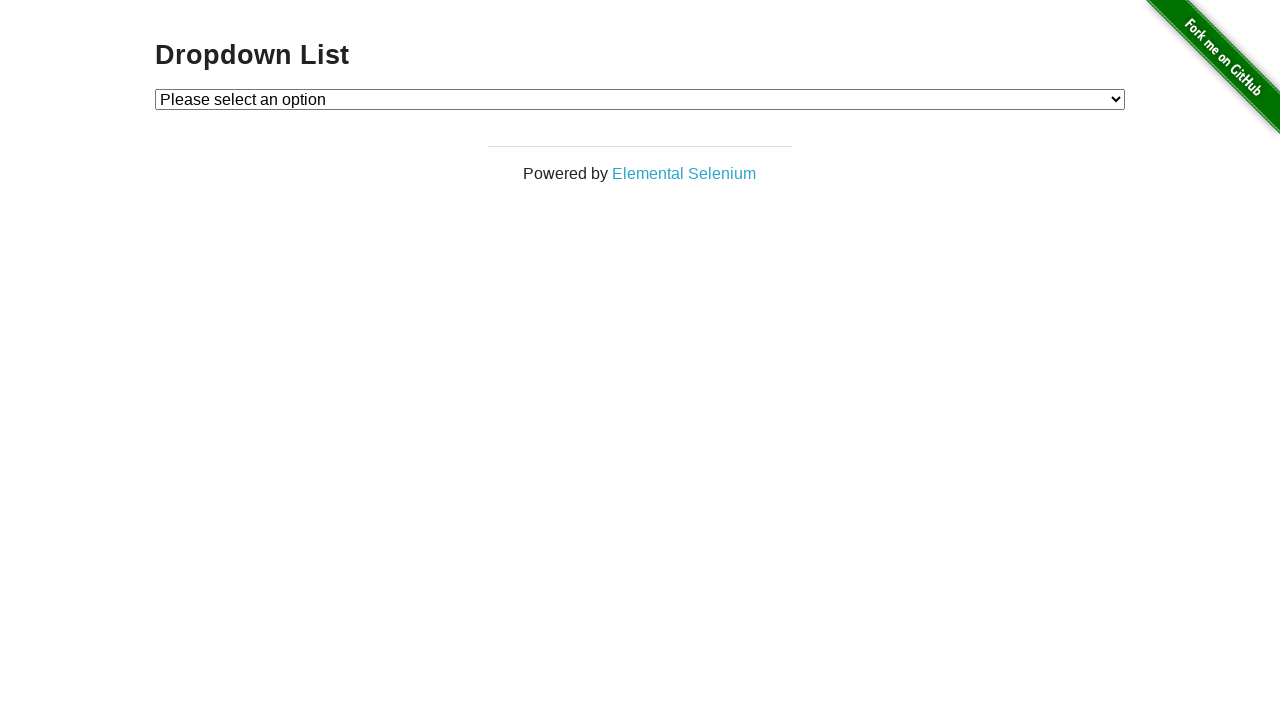

Verified default dropdown value is empty
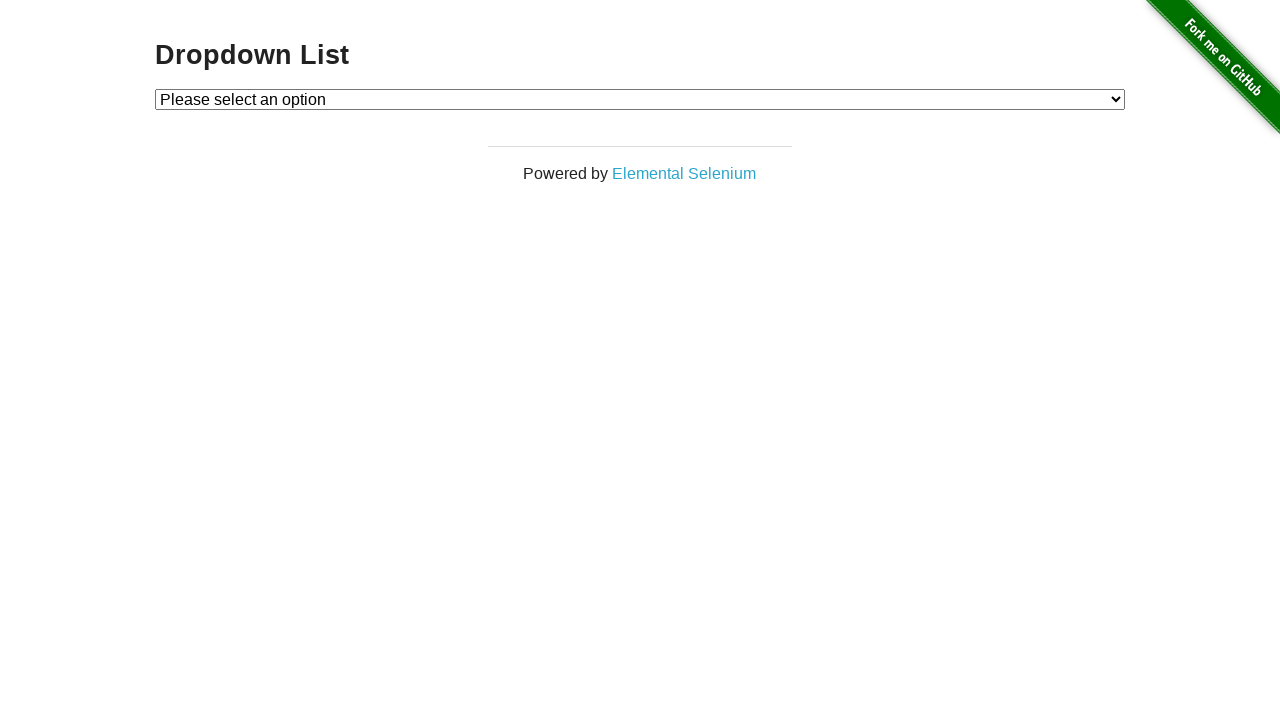

Selected Option 1 from dropdown on #dropdown
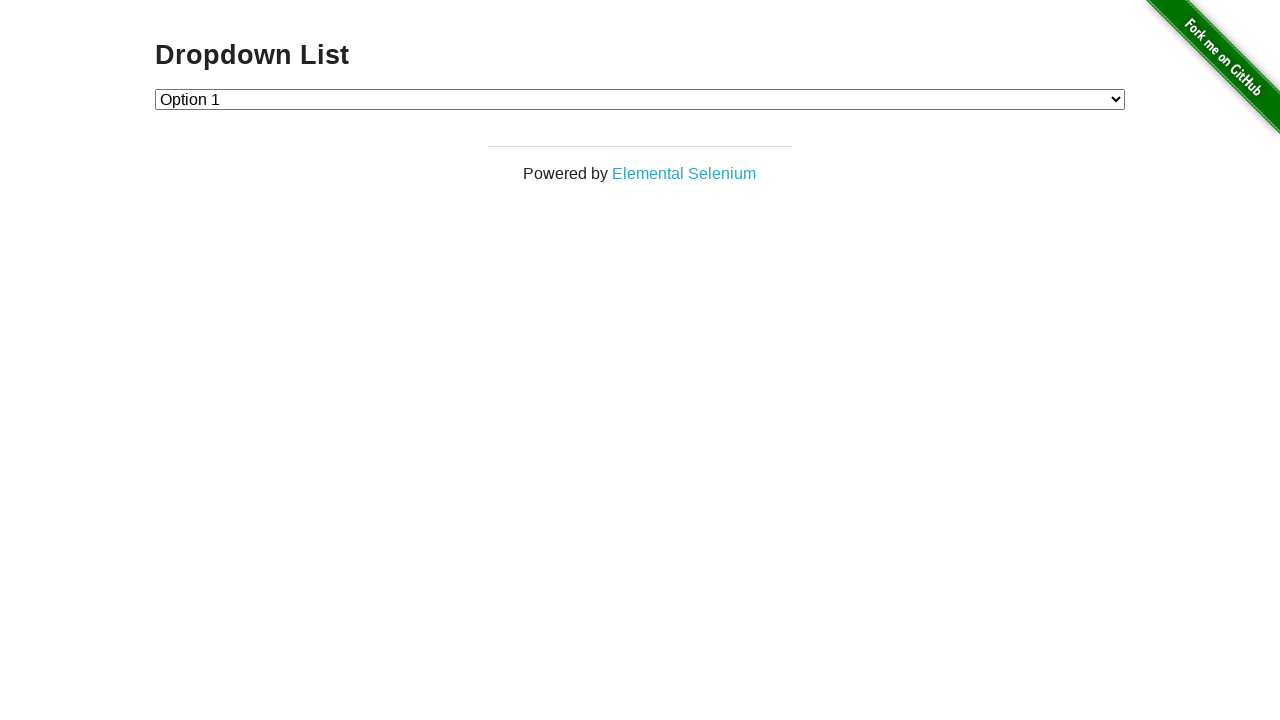

Verified Option 1 is correctly selected
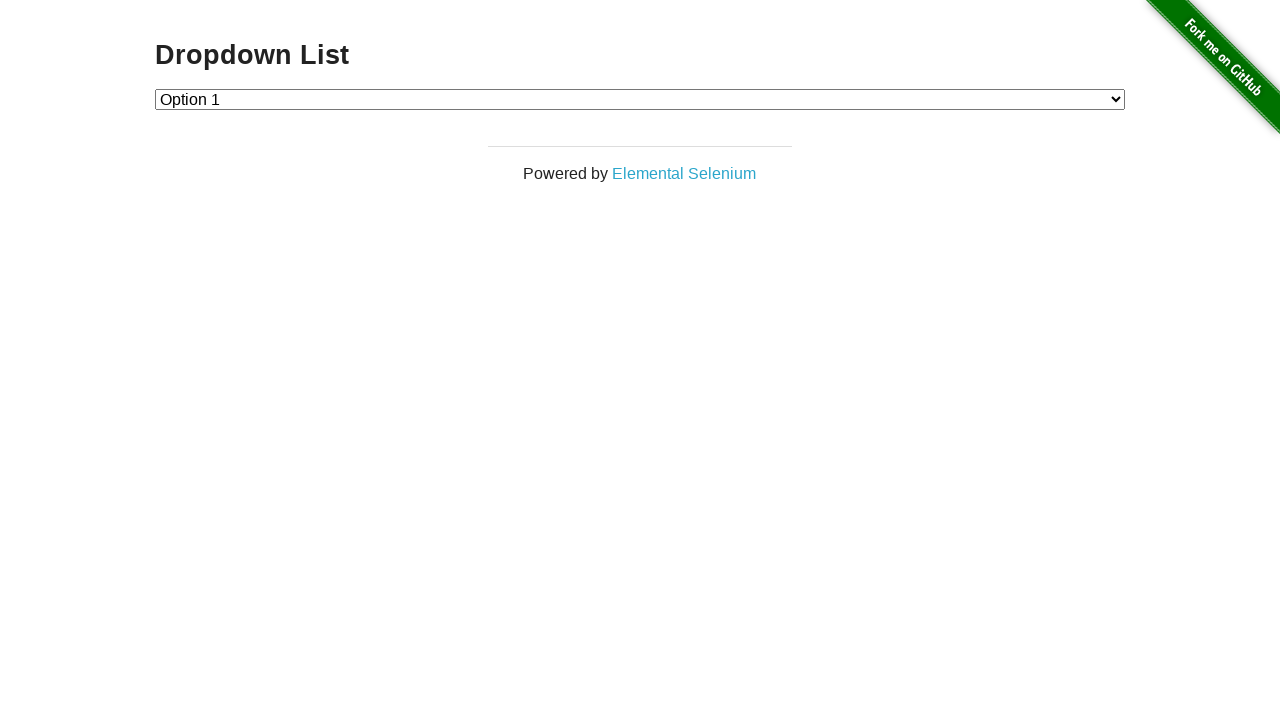

Selected Option 2 from dropdown on #dropdown
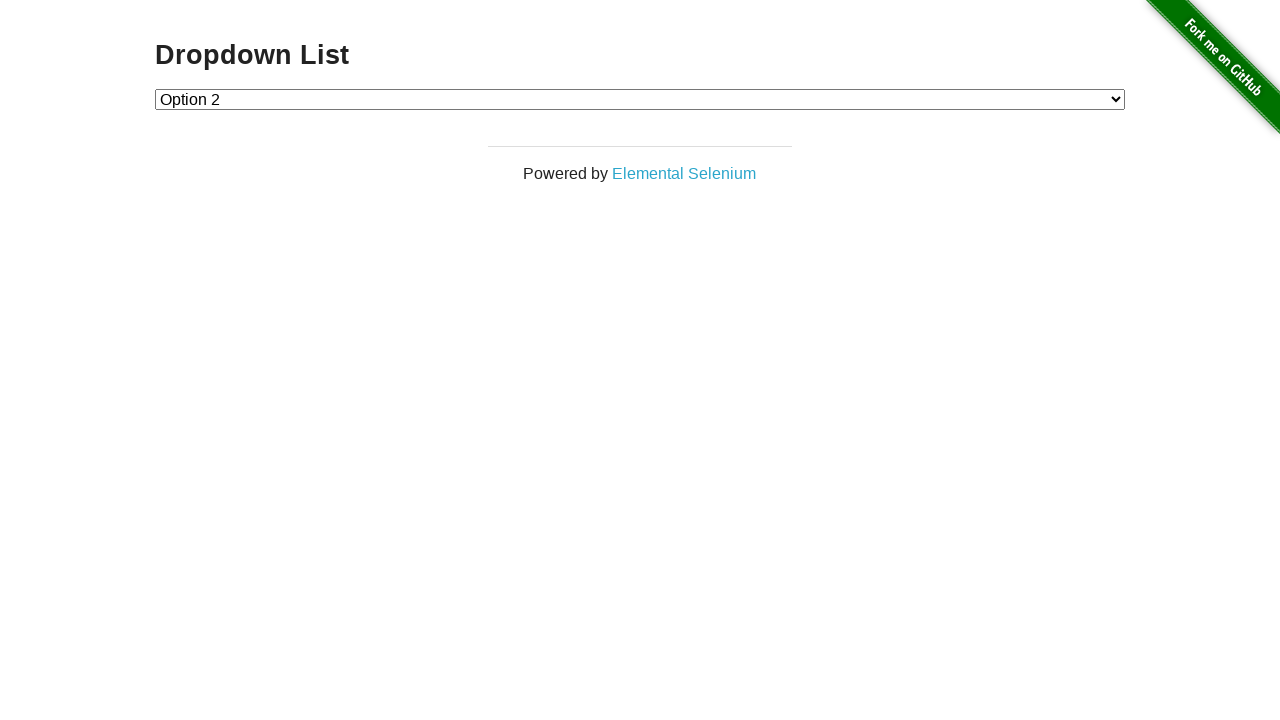

Verified Option 2 is correctly selected
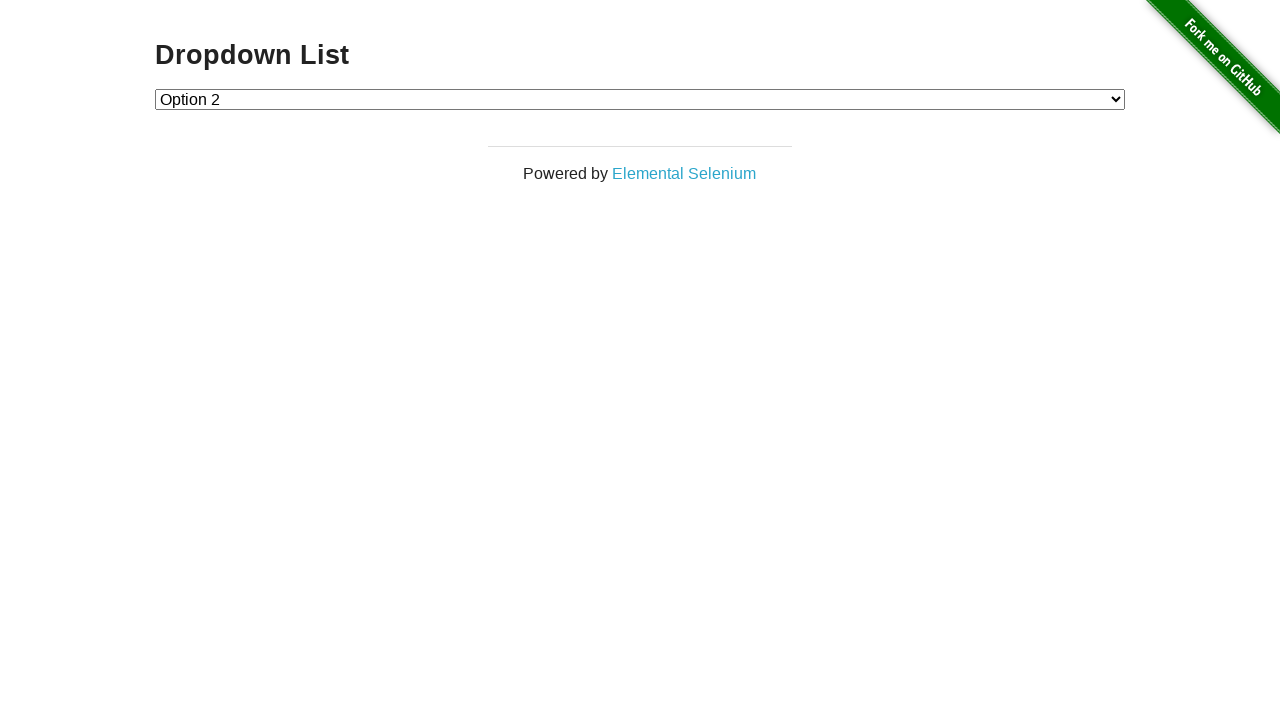

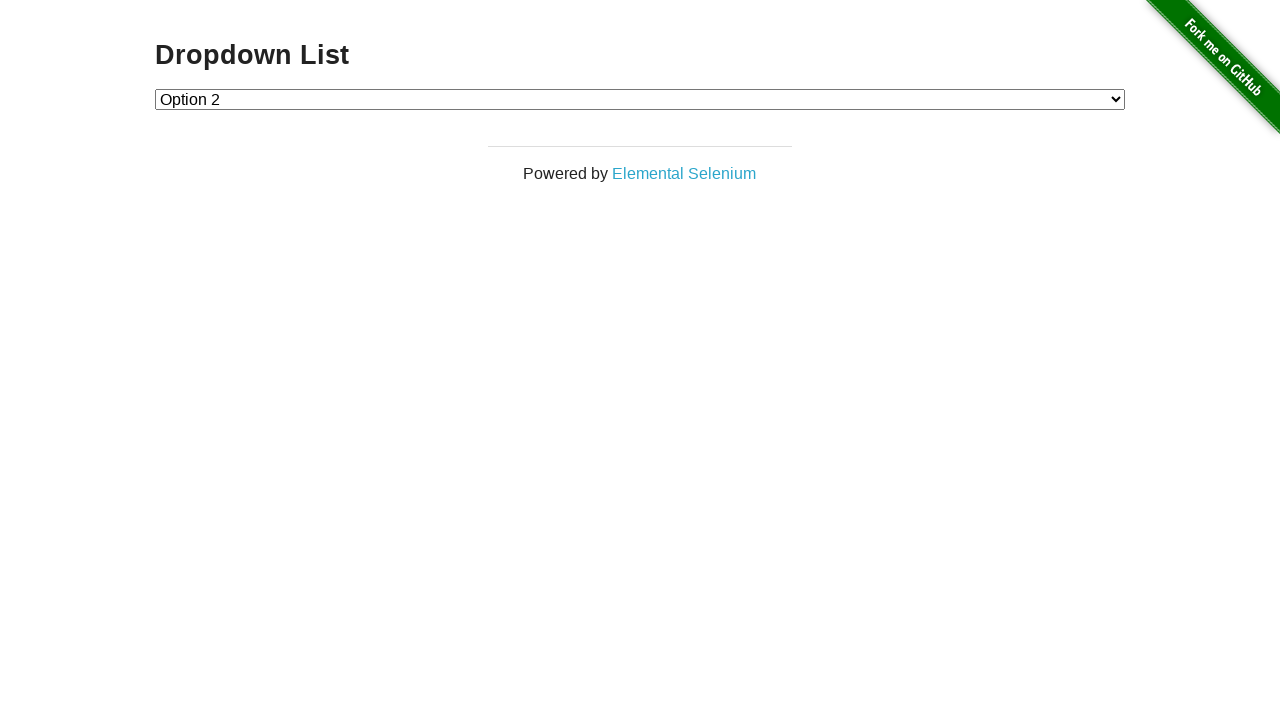